Tests that filled form fields display a green/success background color after form submission, validating form validation styling for successfully filled fields

Starting URL: https://bonigarcia.dev/selenium-webdriver-java/data-types.html

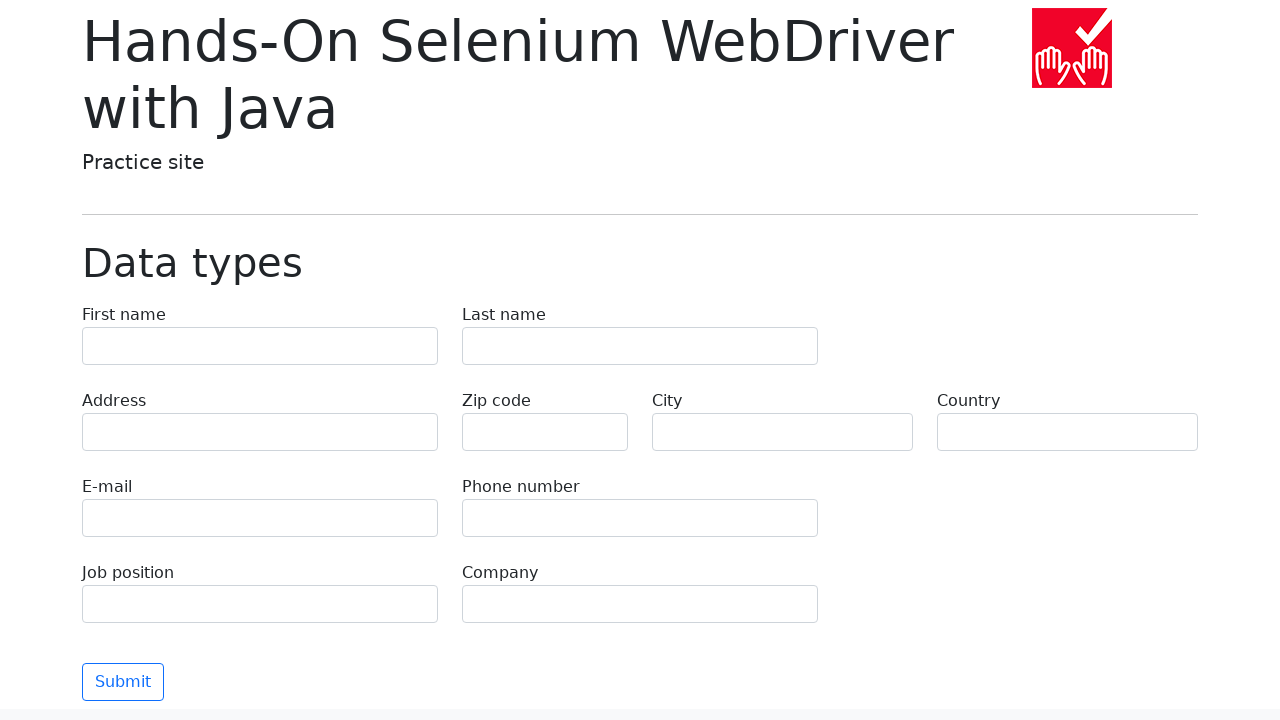

Filled first name field with 'Иван' on input[name='first-name']
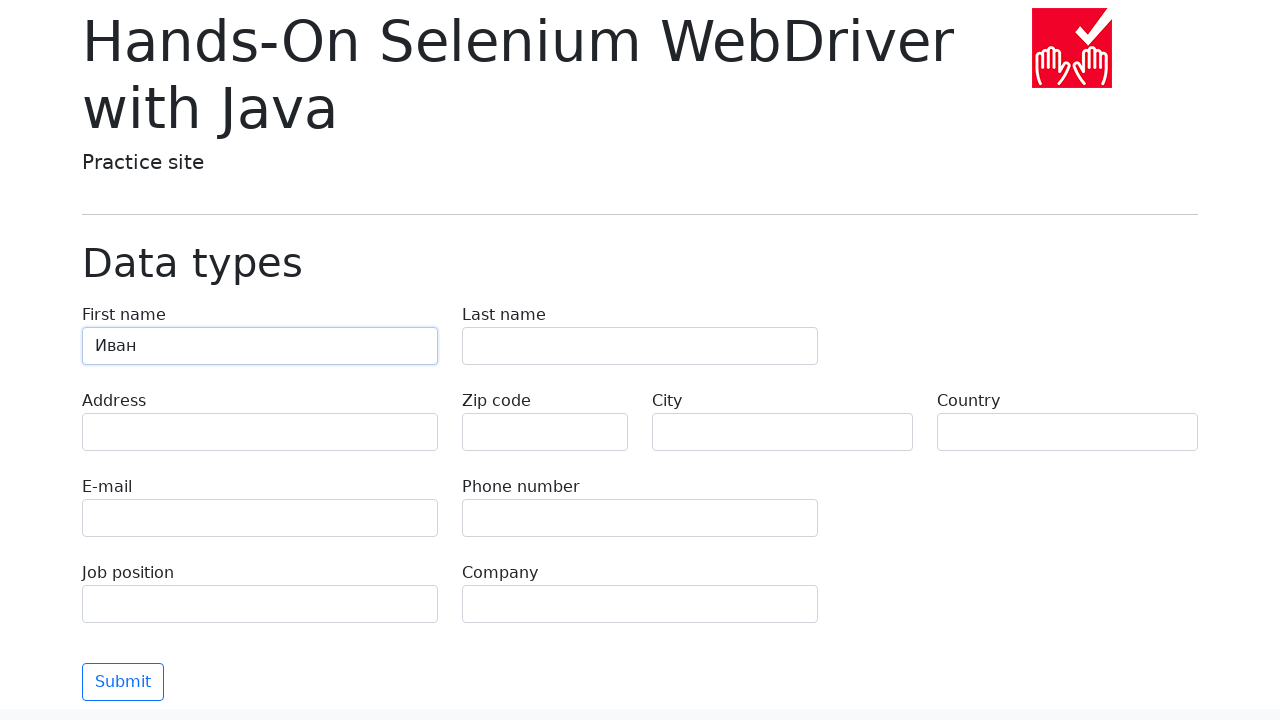

Filled last name field with 'Петров' on input[name='last-name']
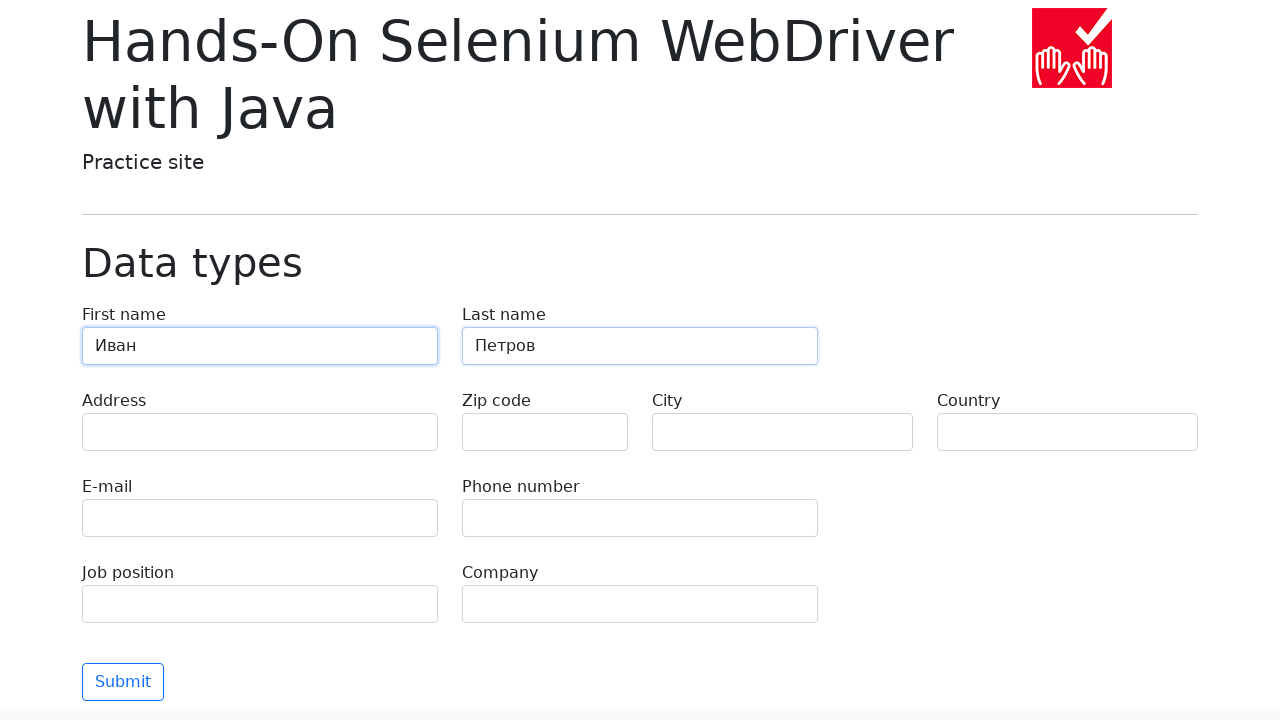

Filled address field with 'Ленина, 55-3' on input[name='address']
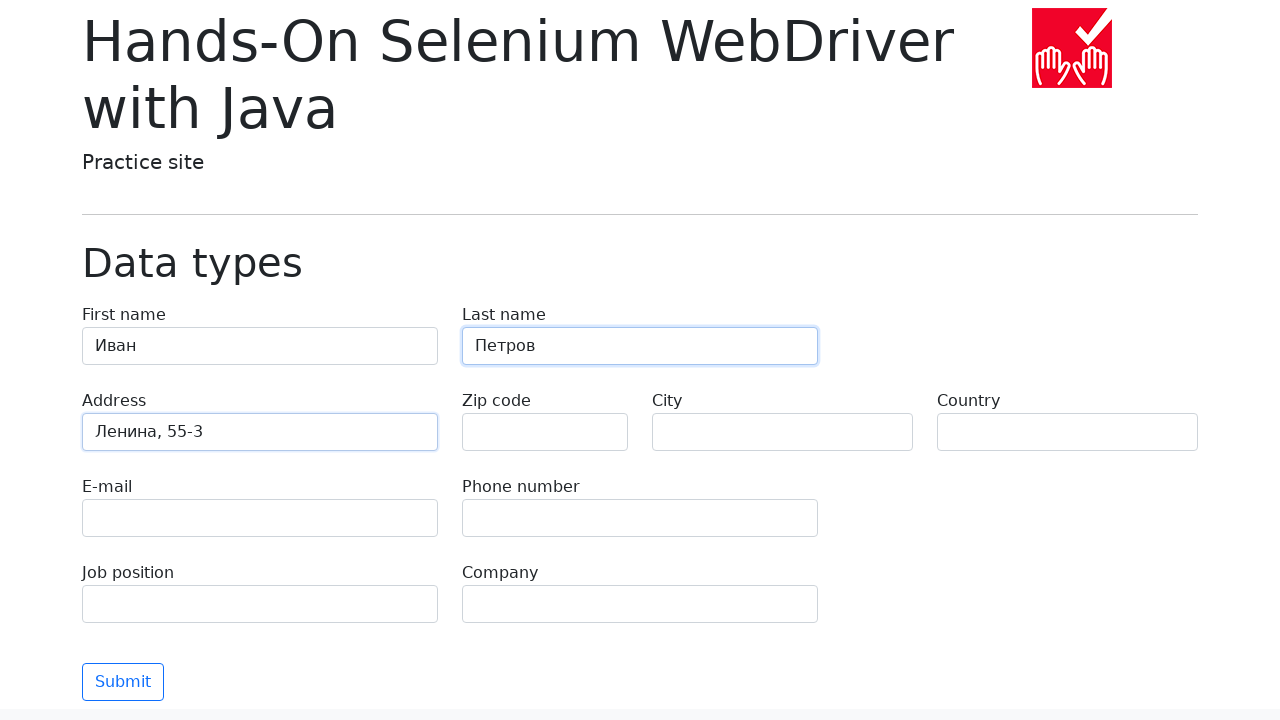

Left zip code field empty on input[name='zip-code']
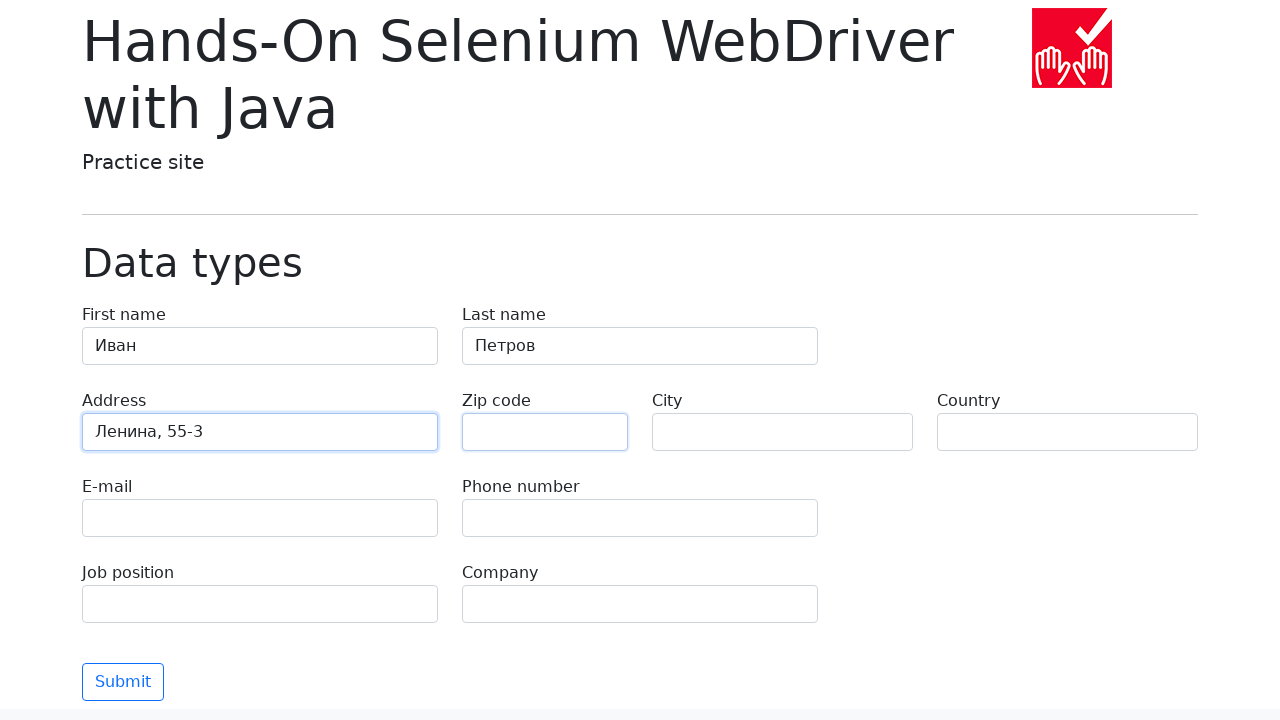

Filled city field with 'Москва' on input[name='city']
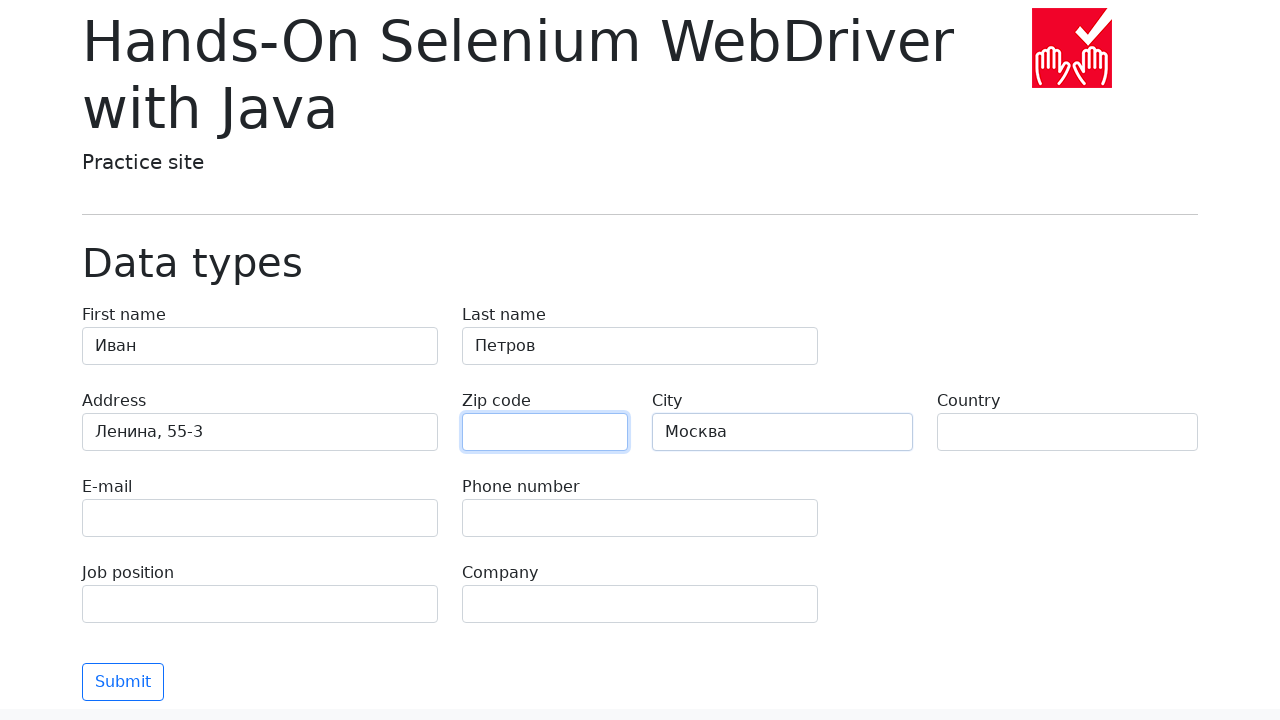

Filled country field with 'Россия' on input[name='country']
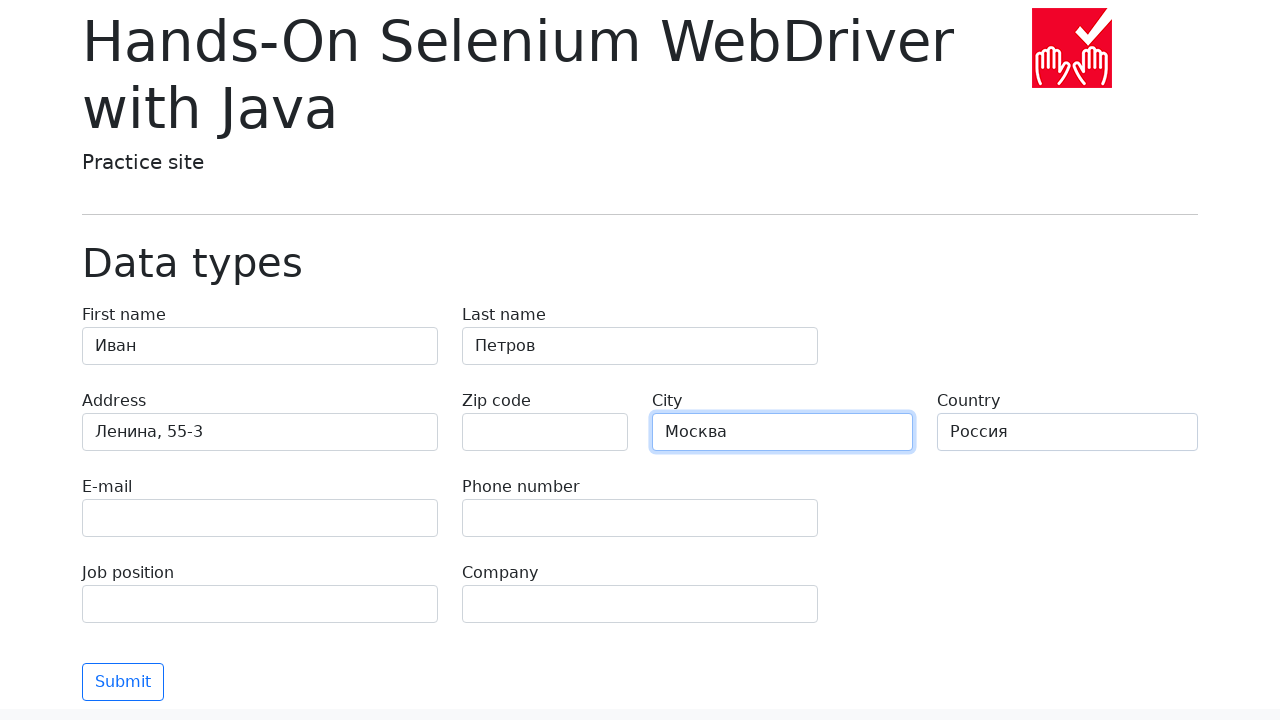

Filled email field with 'test@skypro.com' on input[name='e-mail']
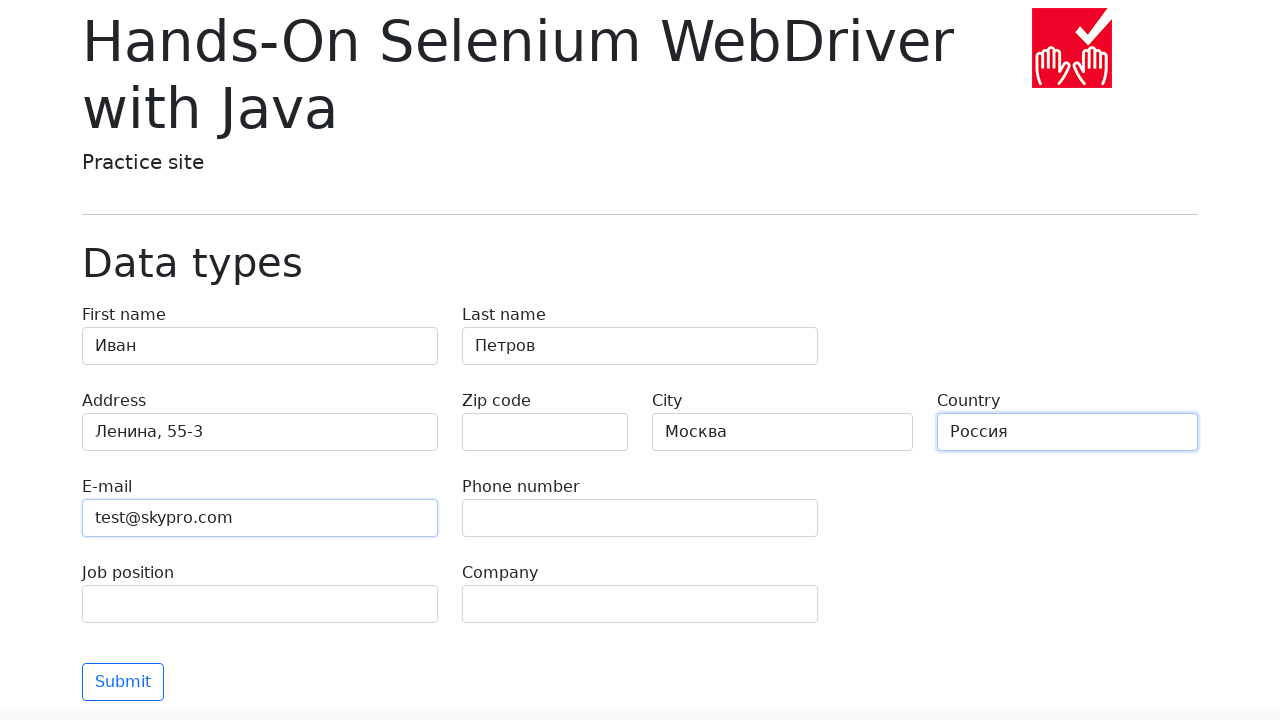

Filled phone field with '+7985899998787' on input[name='phone']
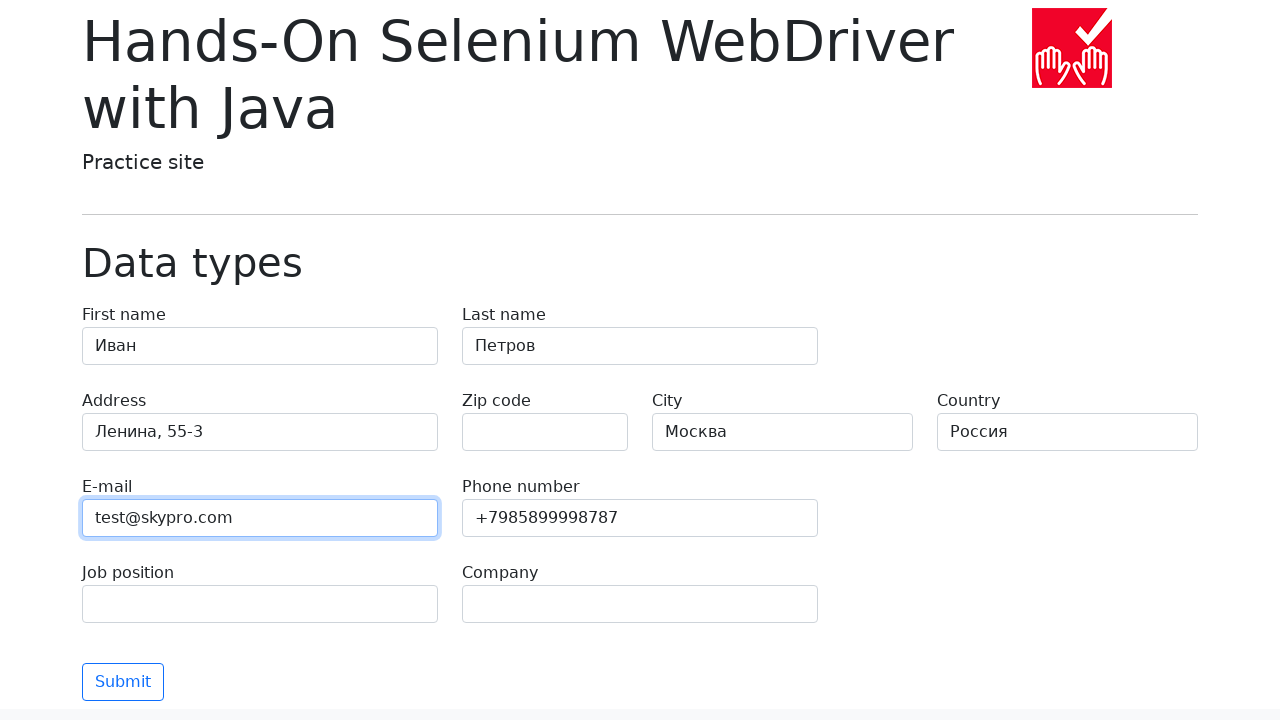

Filled job position field with 'QA' on input[name='job-position']
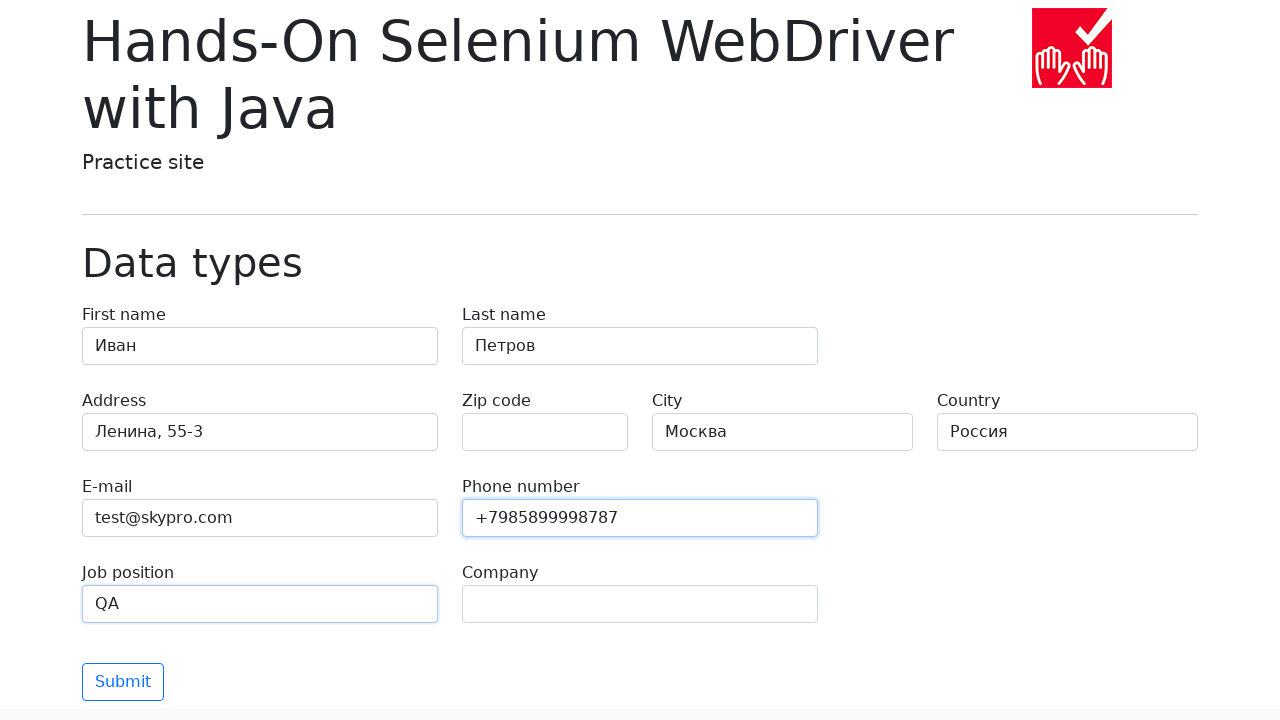

Filled company field with 'SkyPro' on input[name='company']
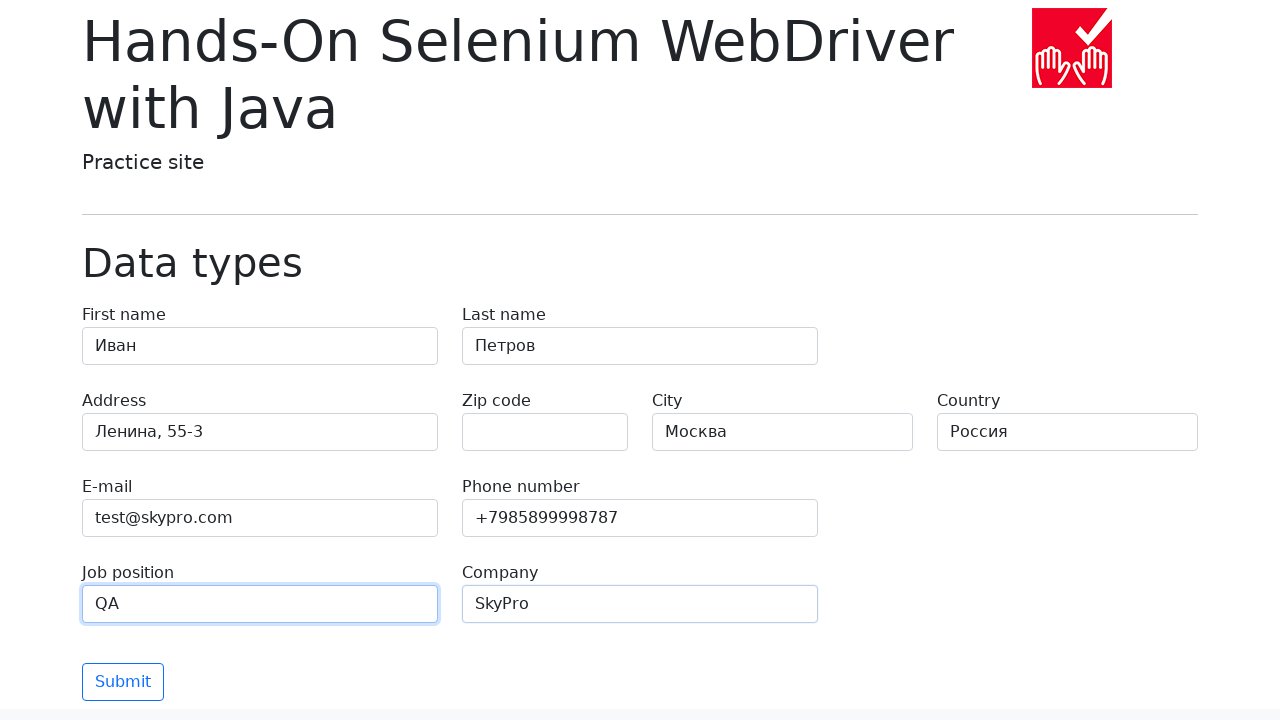

Clicked submit button to submit the form at (123, 682) on button.btn-outline-primary
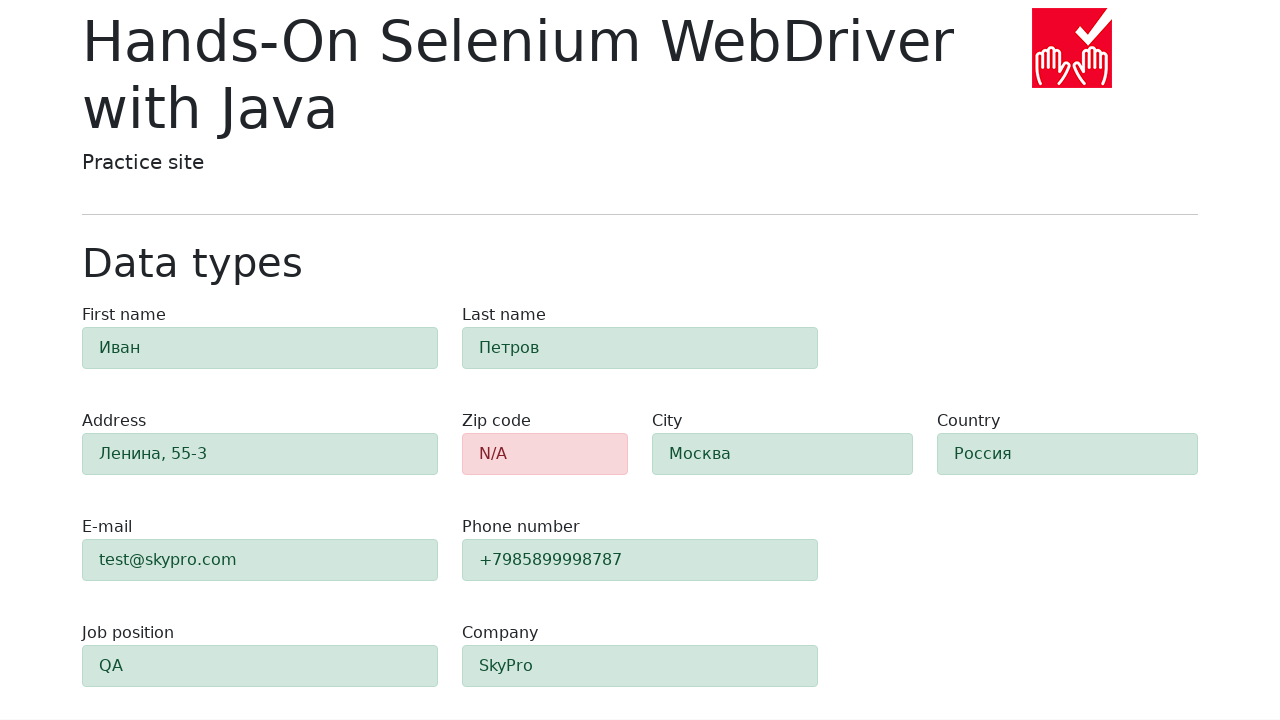

First name field is visible after form submission
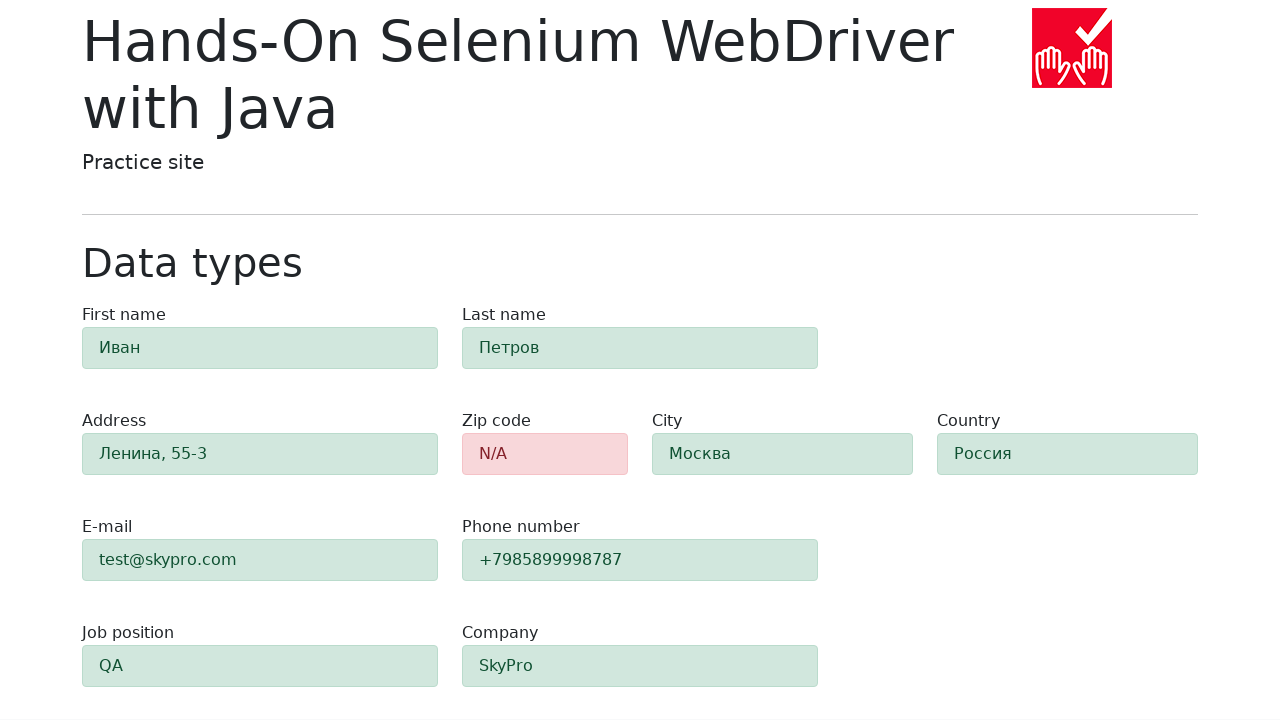

Last name field is visible after form submission
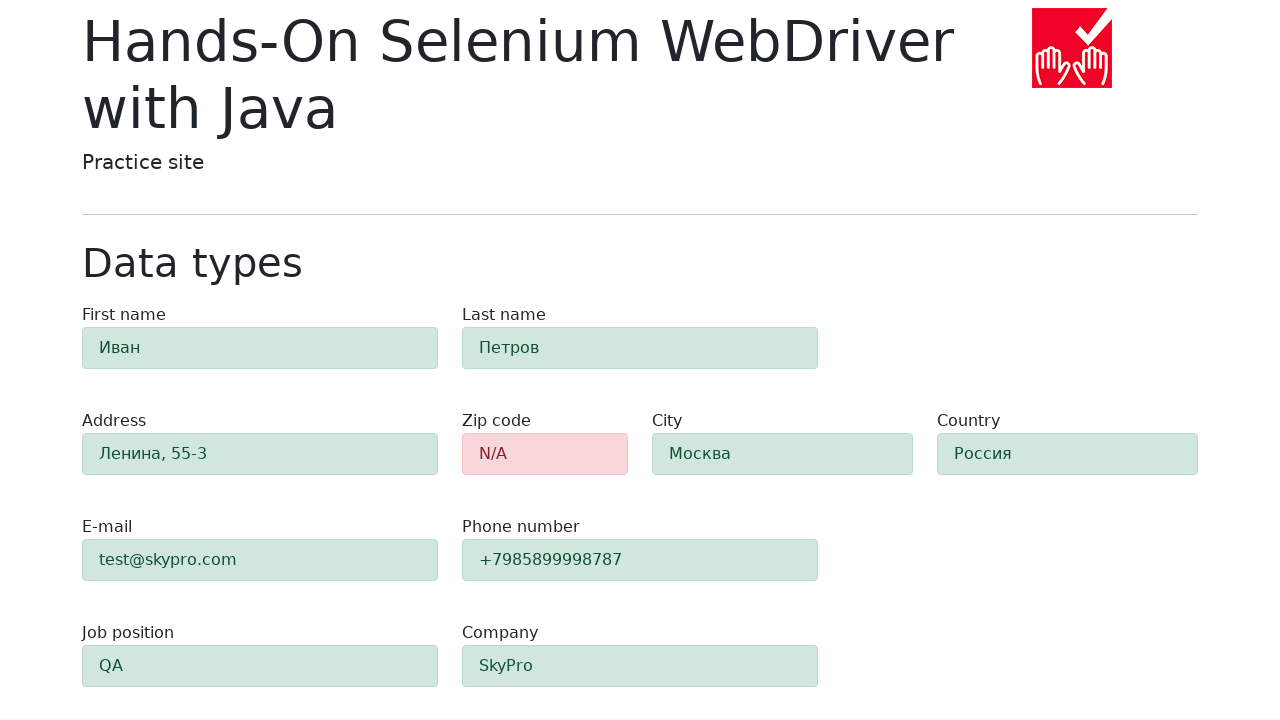

Address field is visible after form submission
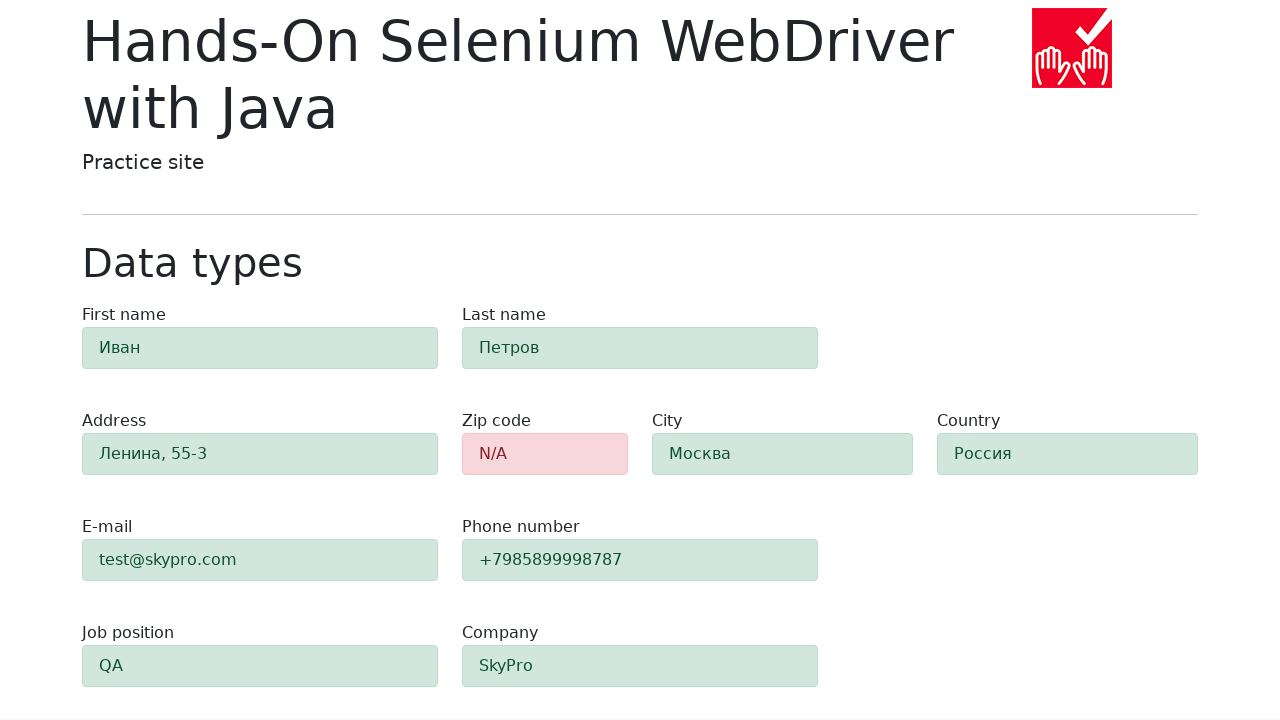

City field is visible after form submission
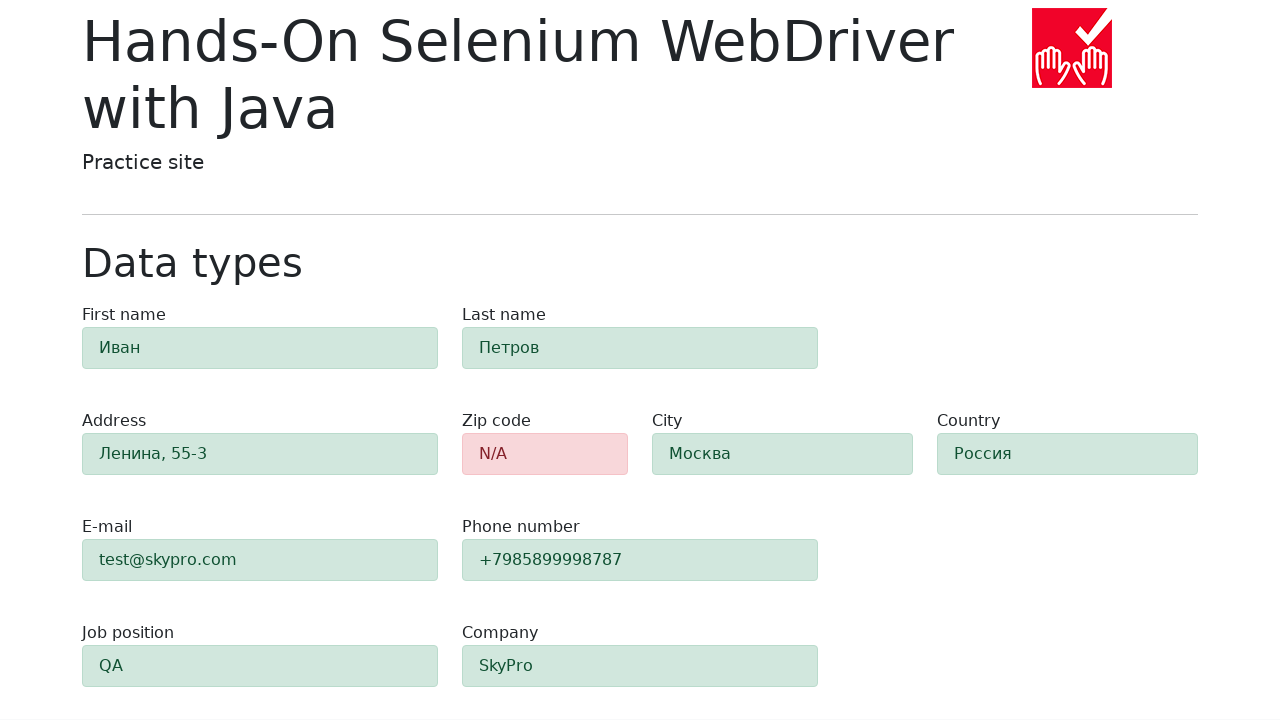

Country field is visible after form submission
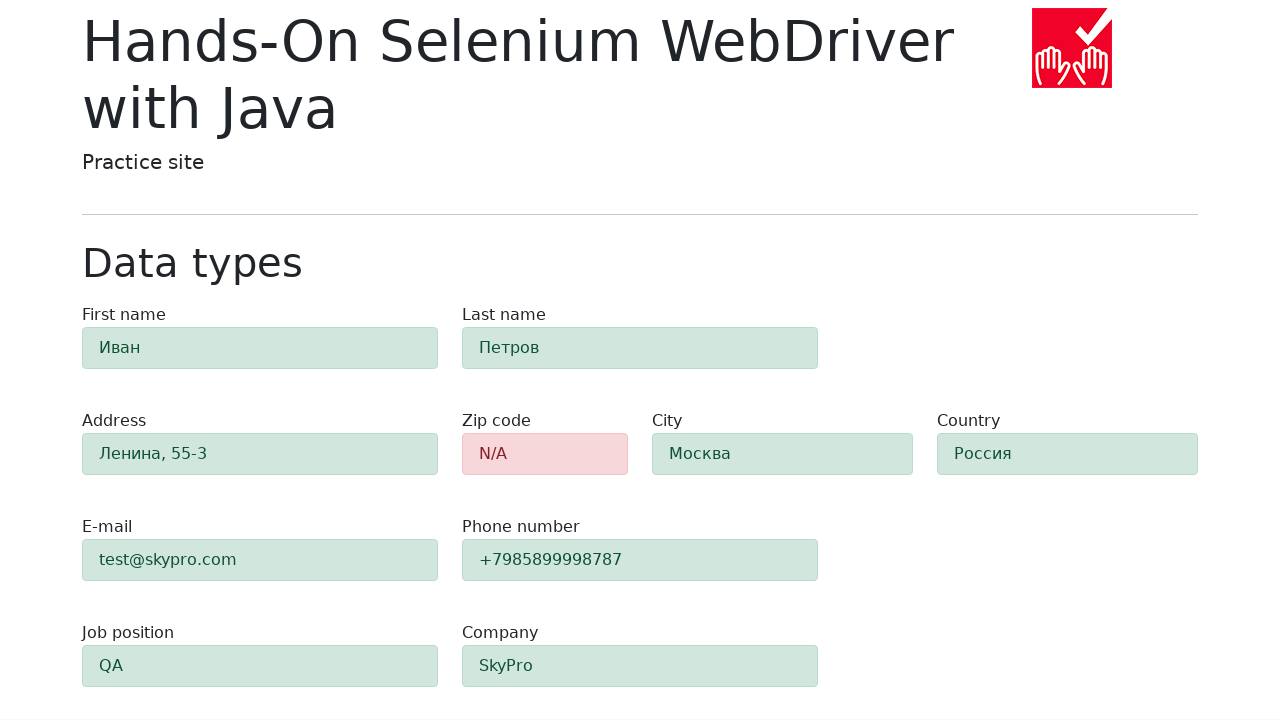

Email field is visible after form submission
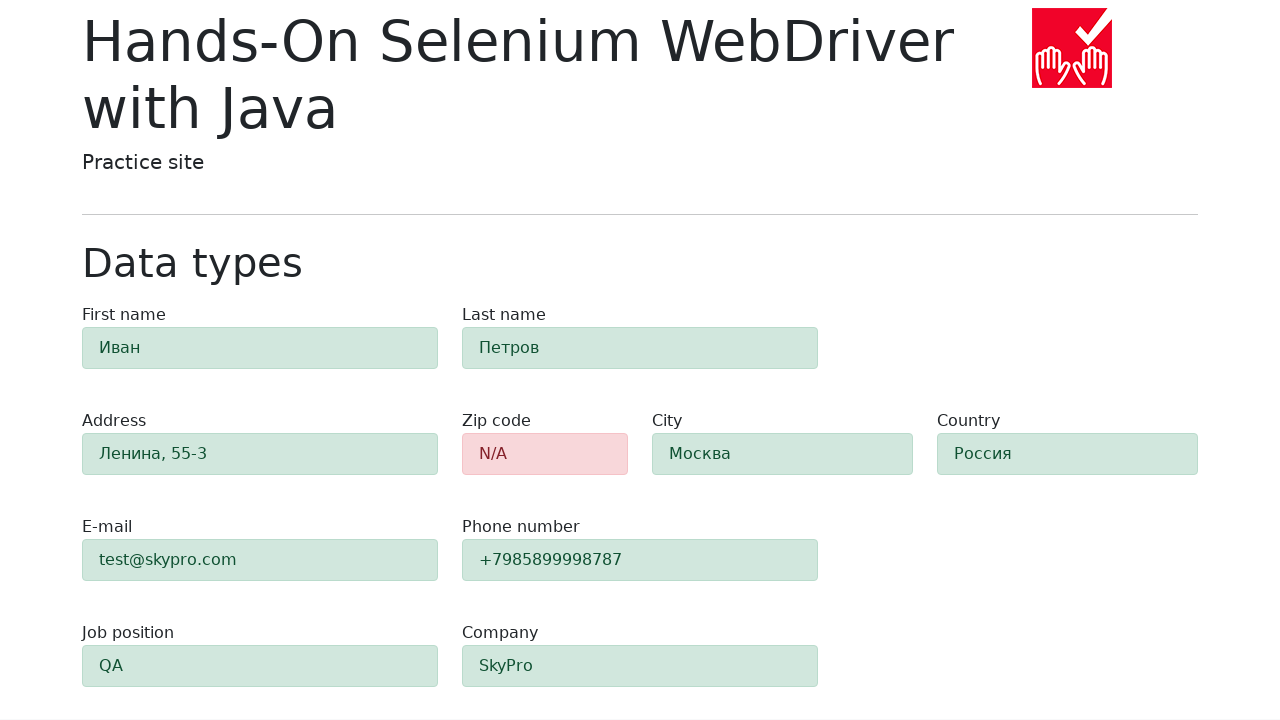

Phone field is visible after form submission
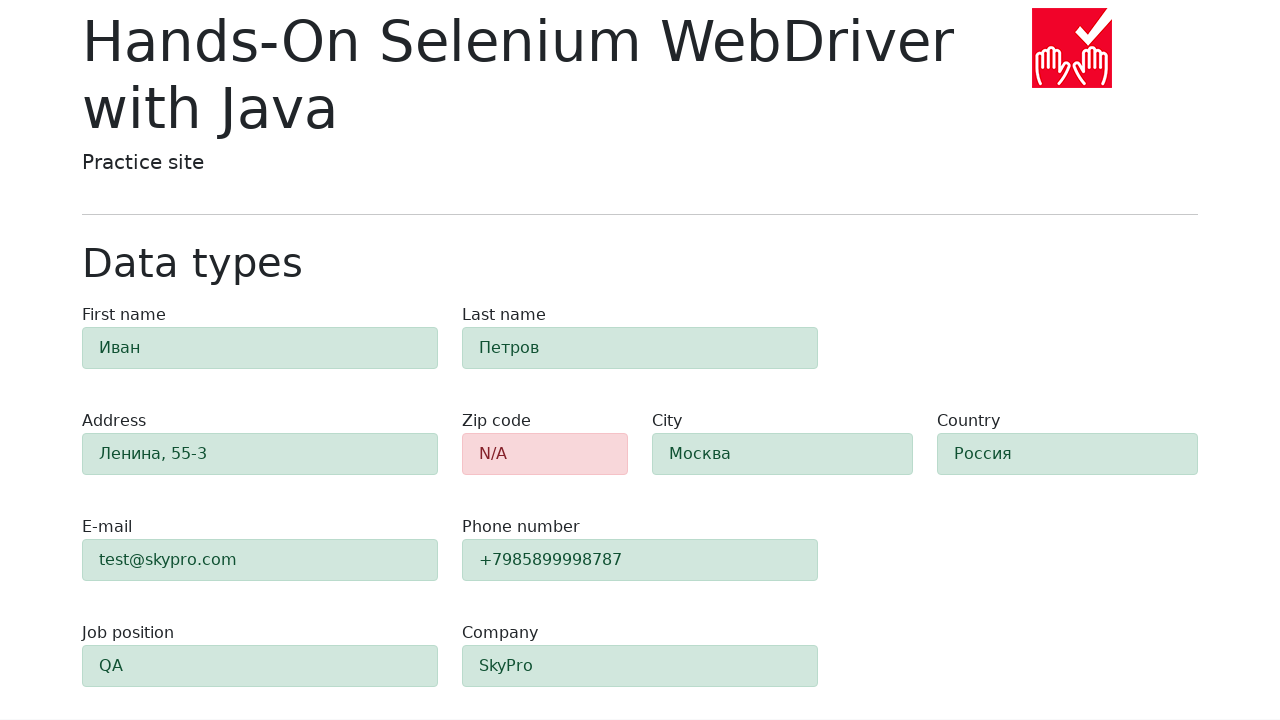

Job position field is visible after form submission
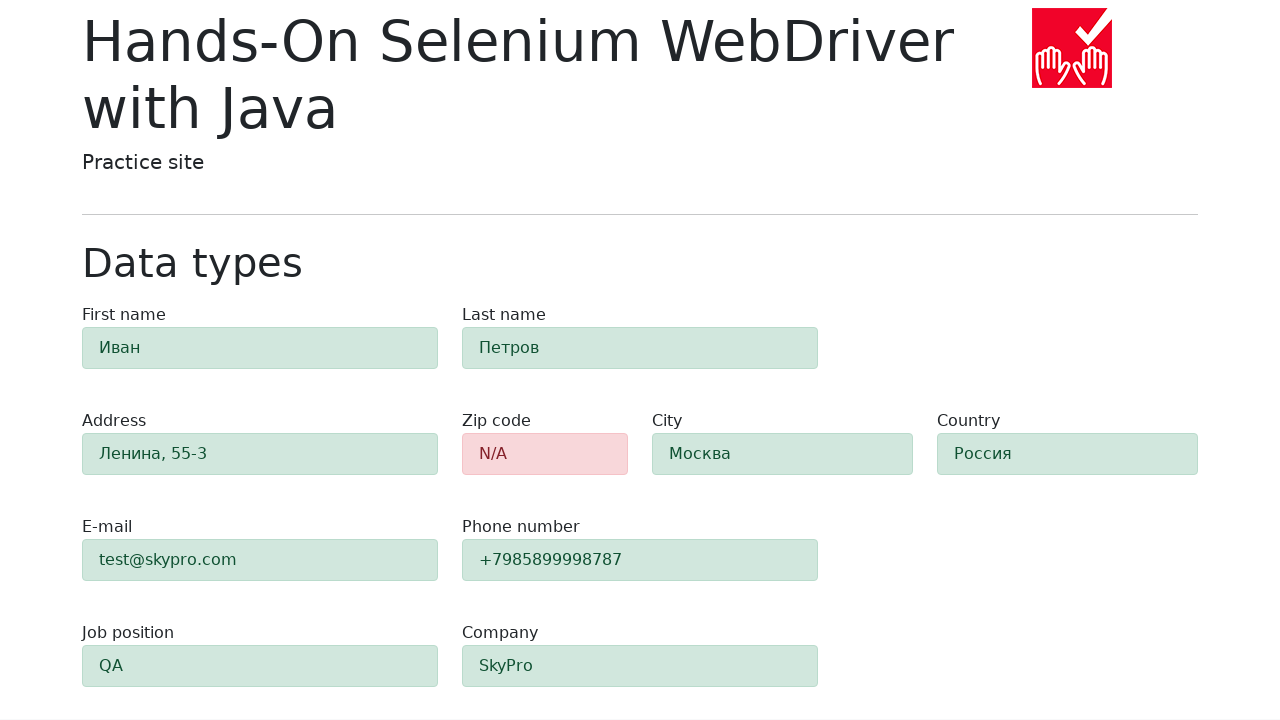

Company field is visible after form submission
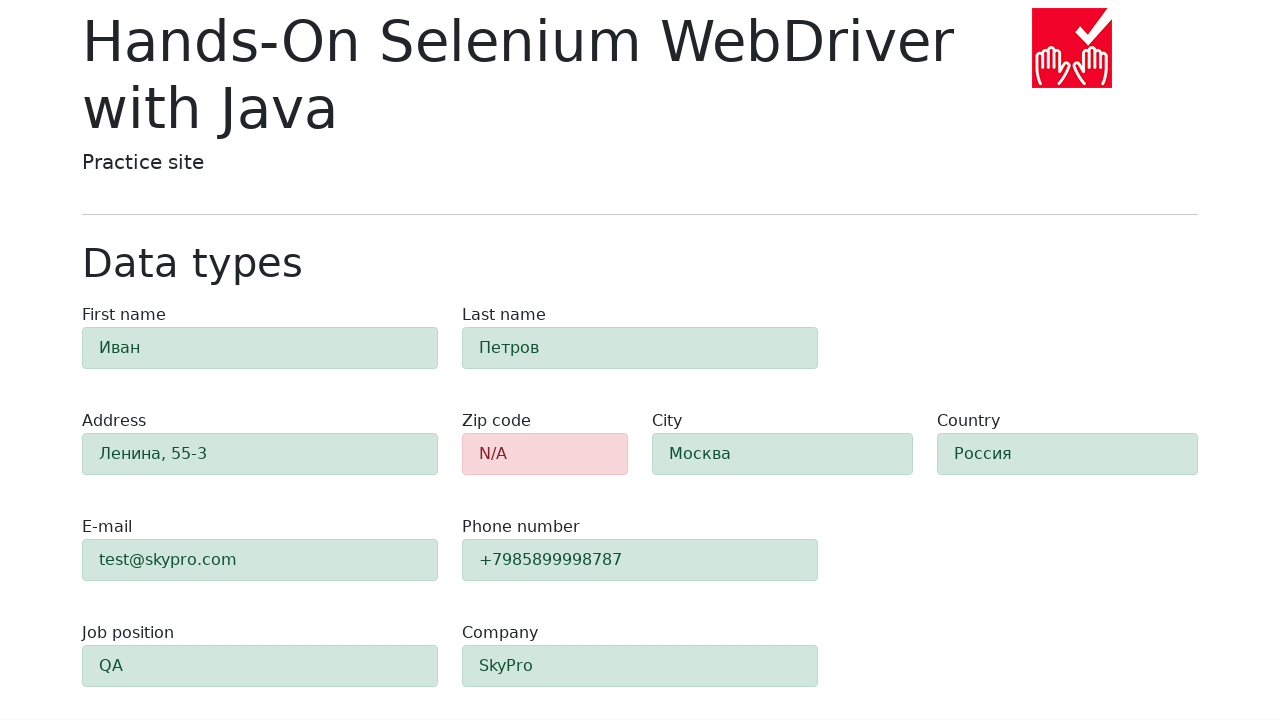

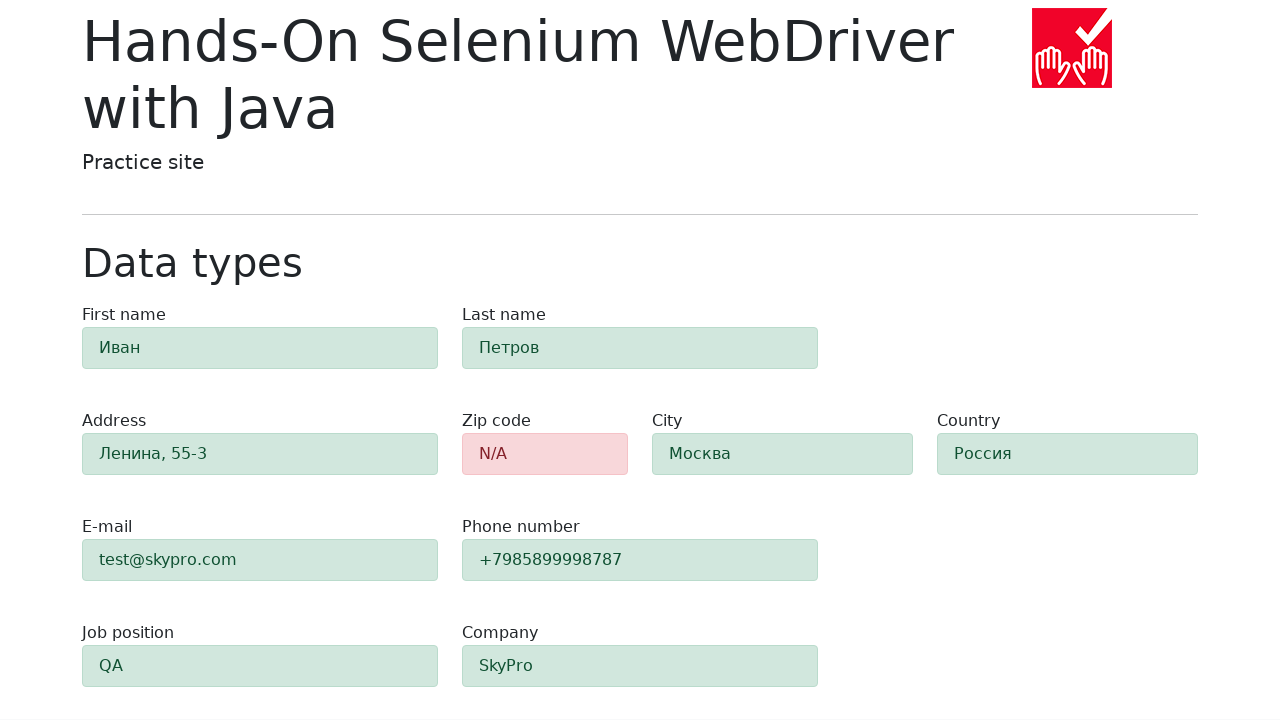